Tests navigating to the Context Menu page and performing a right-click on the hot-spot element

Starting URL: http://the-internet.herokuapp.com/

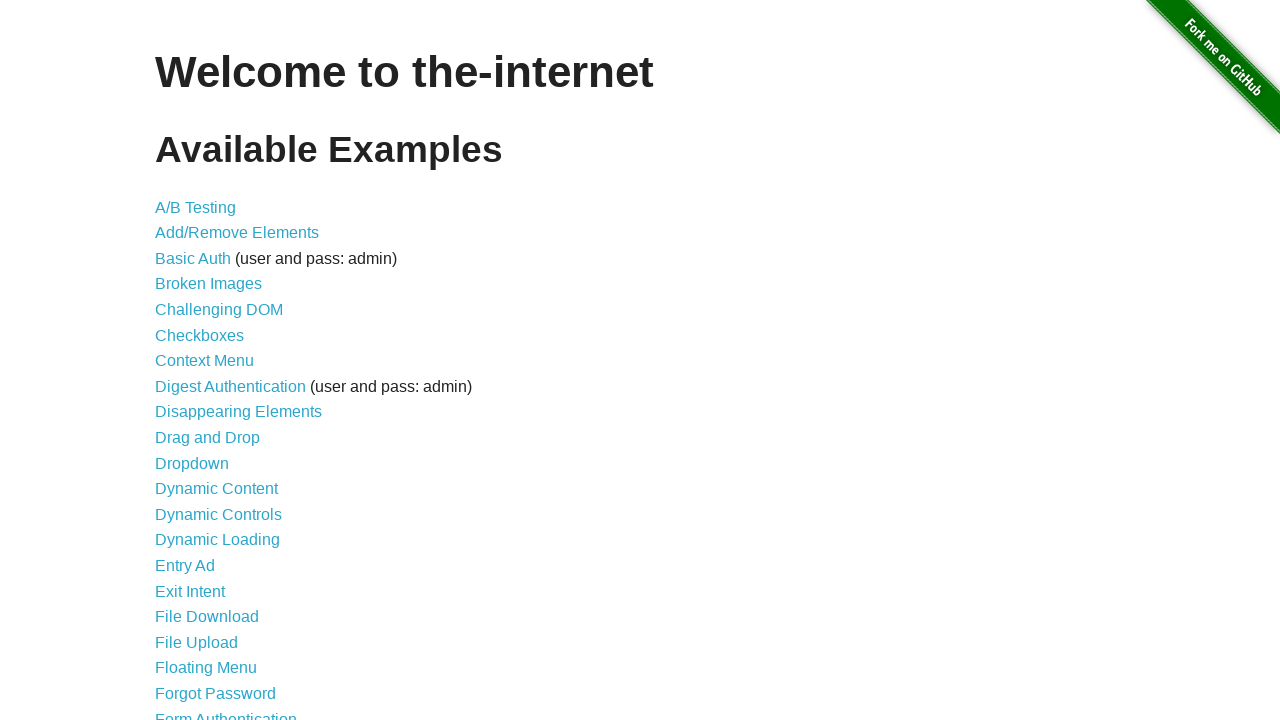

Clicked on the Context Menu link at (204, 361) on xpath=//a[text()='Context Menu']
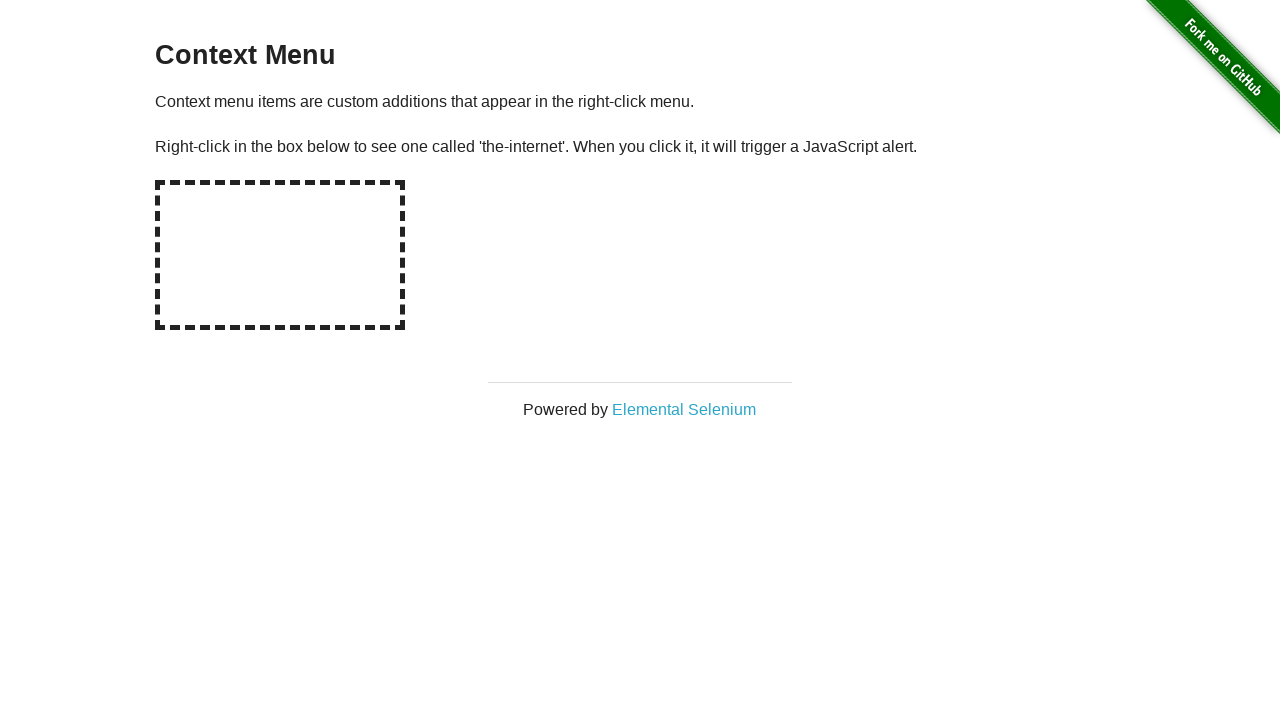

Right-clicked on the hot-spot element to open context menu at (280, 255) on #hot-spot
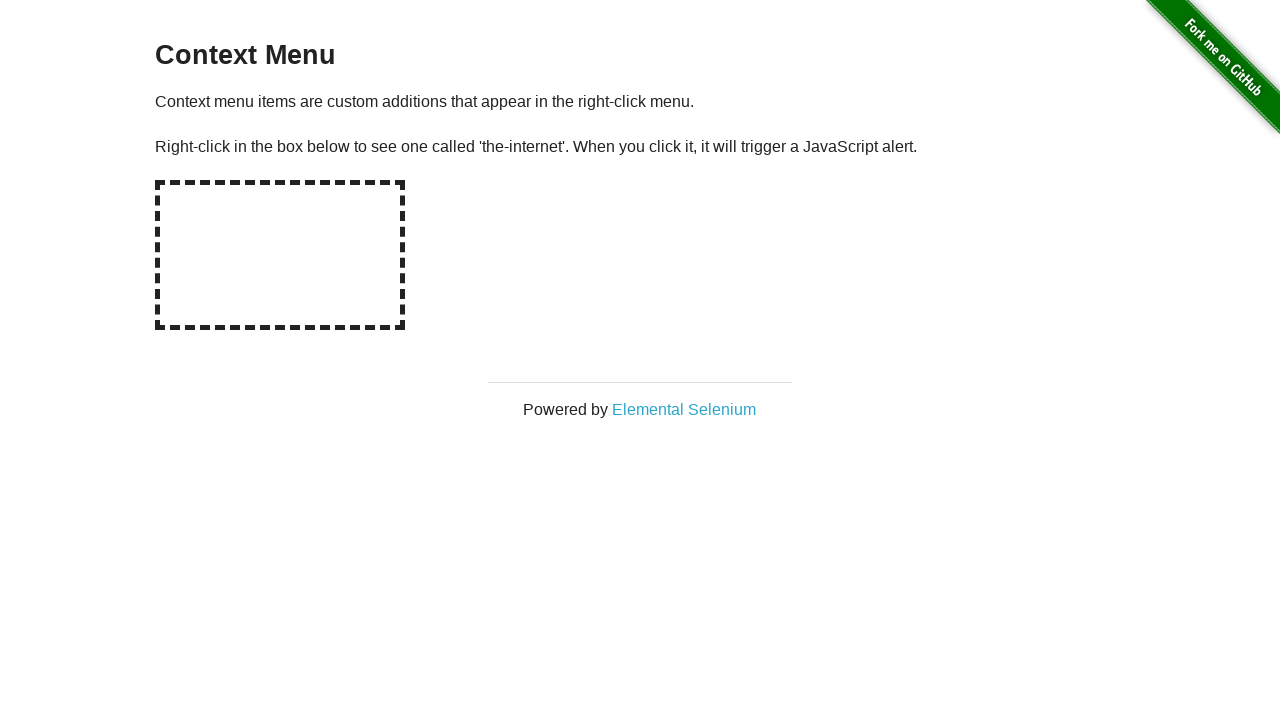

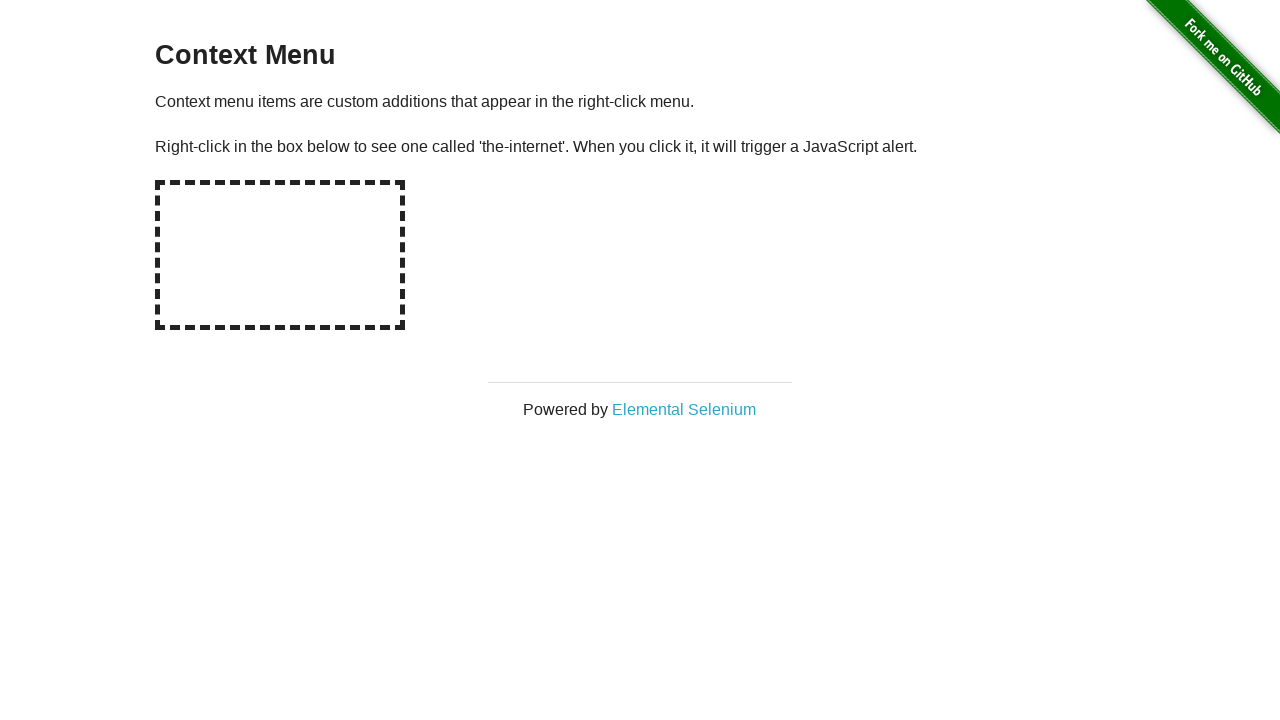